Tests that the clear completed button displays correct text

Starting URL: https://demo.playwright.dev/todomvc

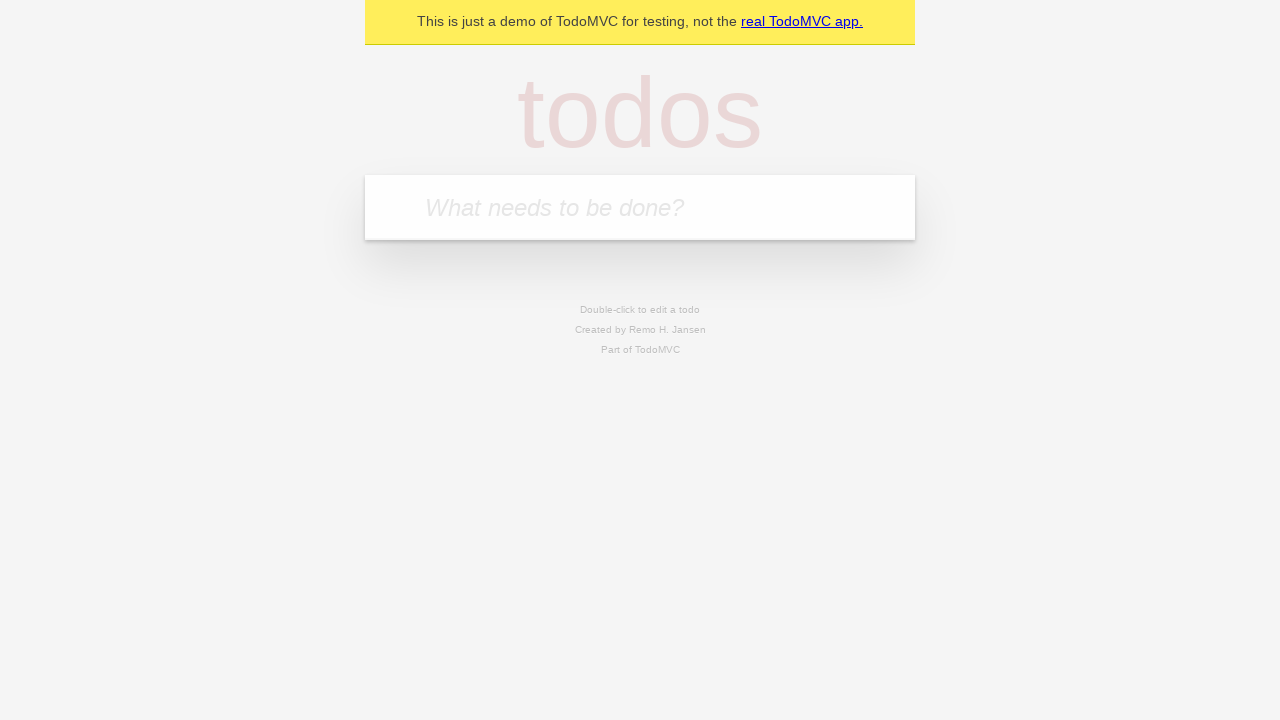

Filled new todo input with 'buy some cheese' on .new-todo
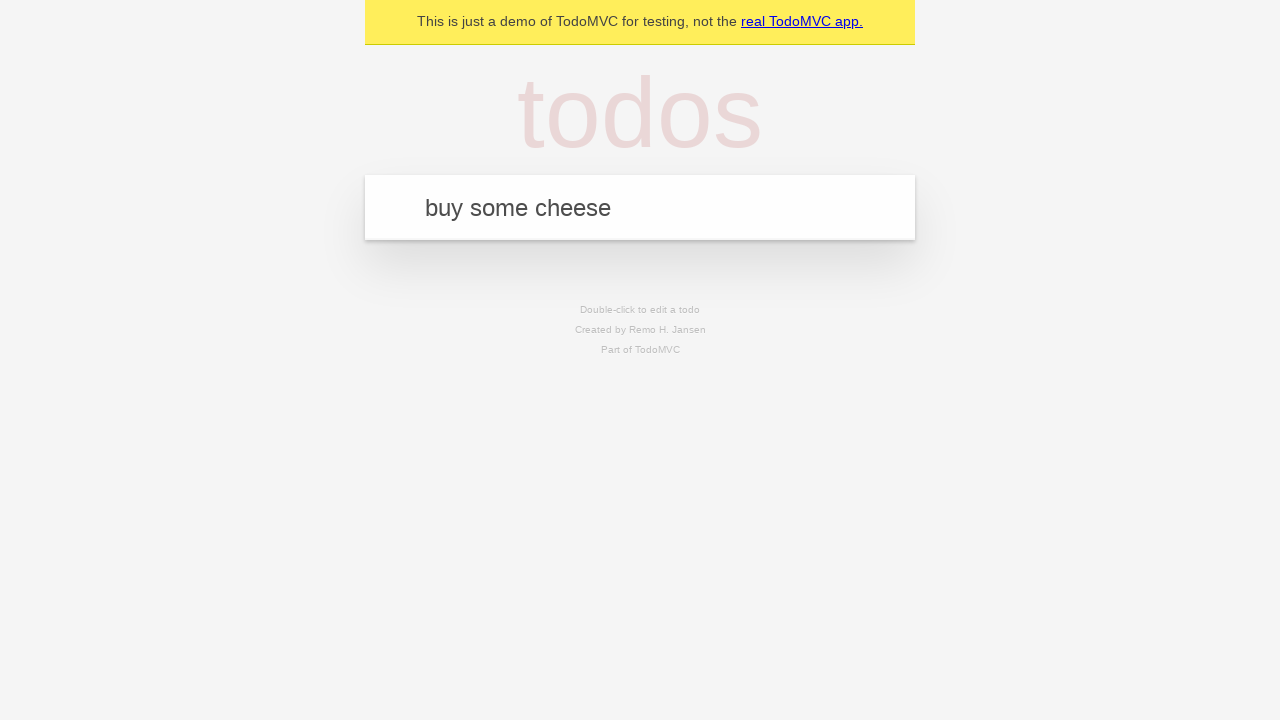

Pressed Enter to add first todo on .new-todo
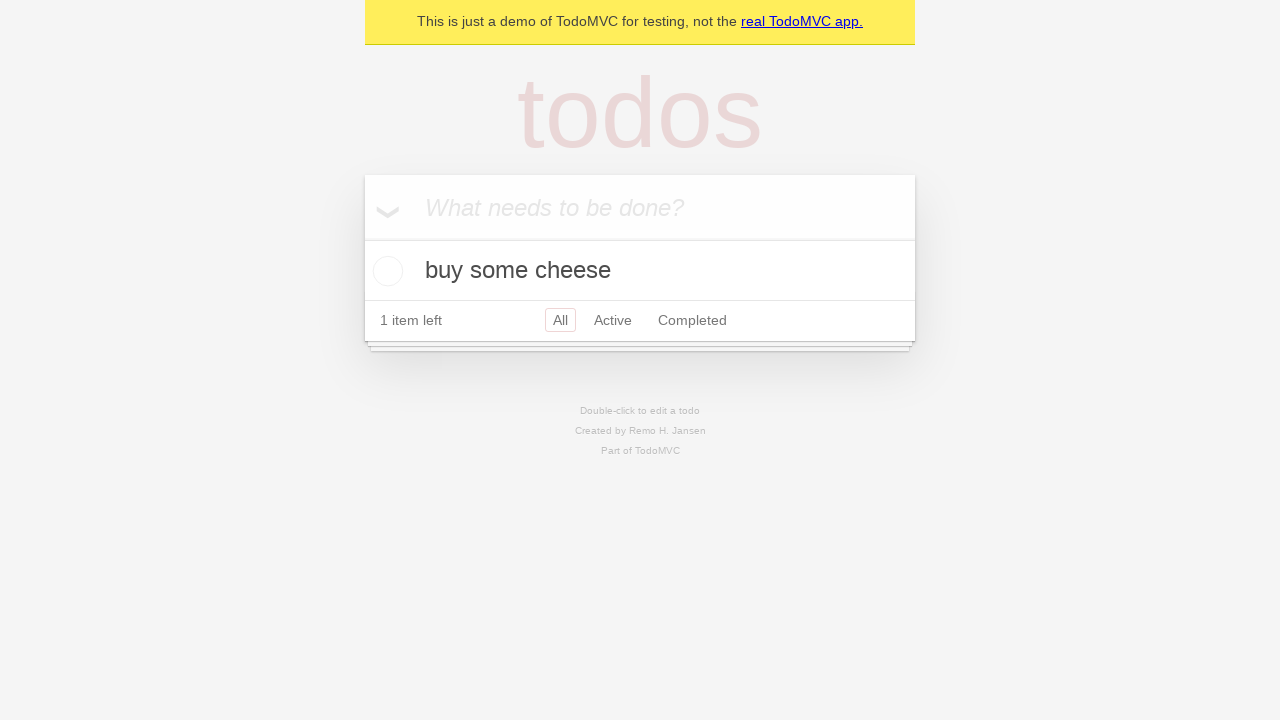

Filled new todo input with 'feed the cat' on .new-todo
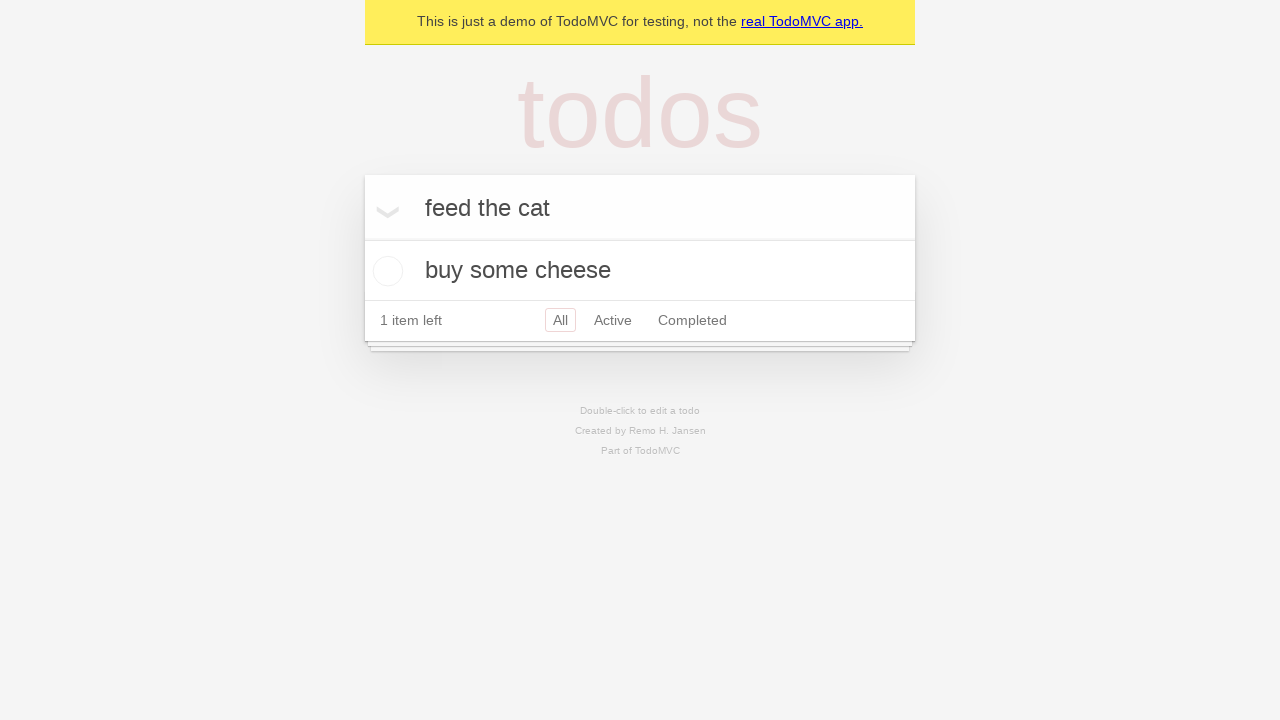

Pressed Enter to add second todo on .new-todo
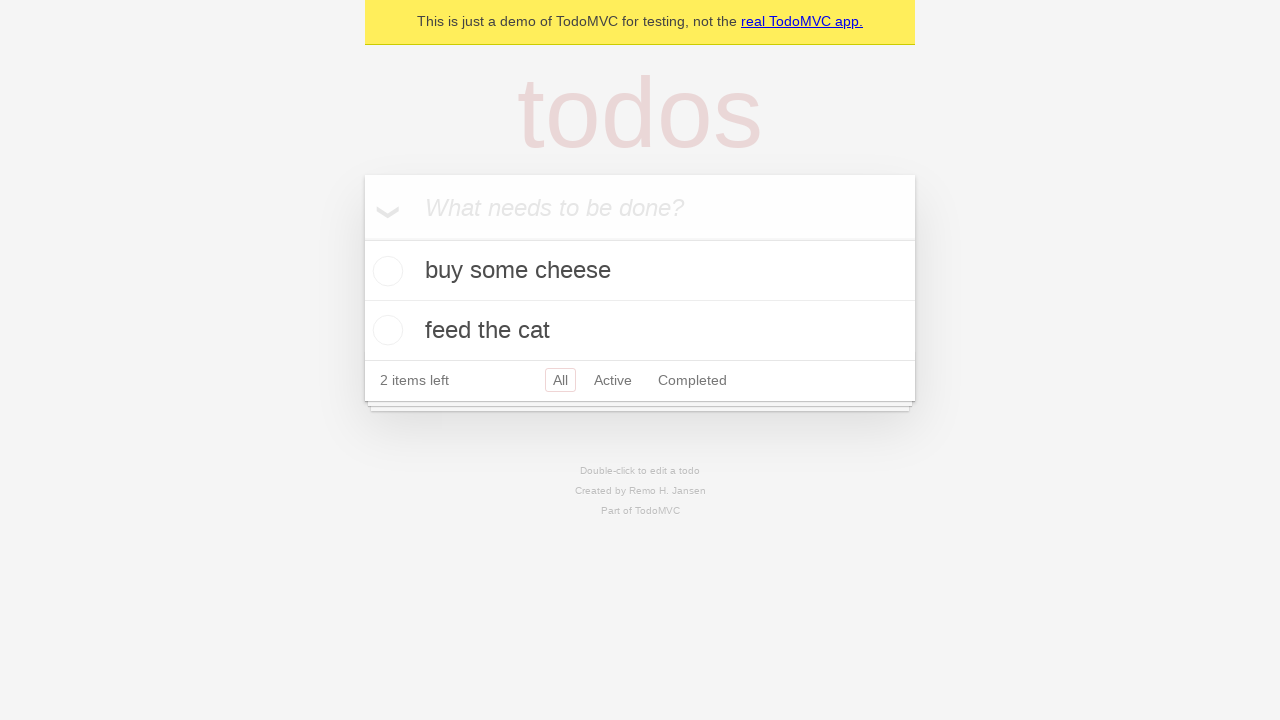

Filled new todo input with 'book a doctors appointment' on .new-todo
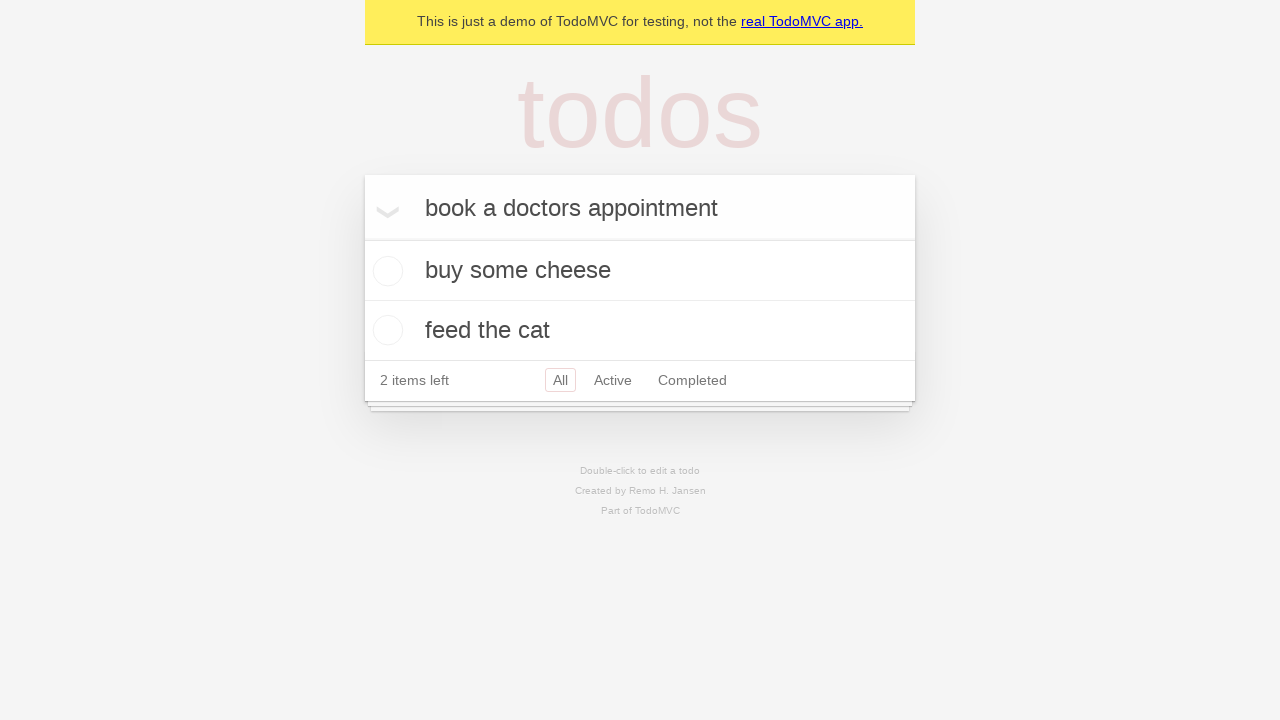

Pressed Enter to add third todo on .new-todo
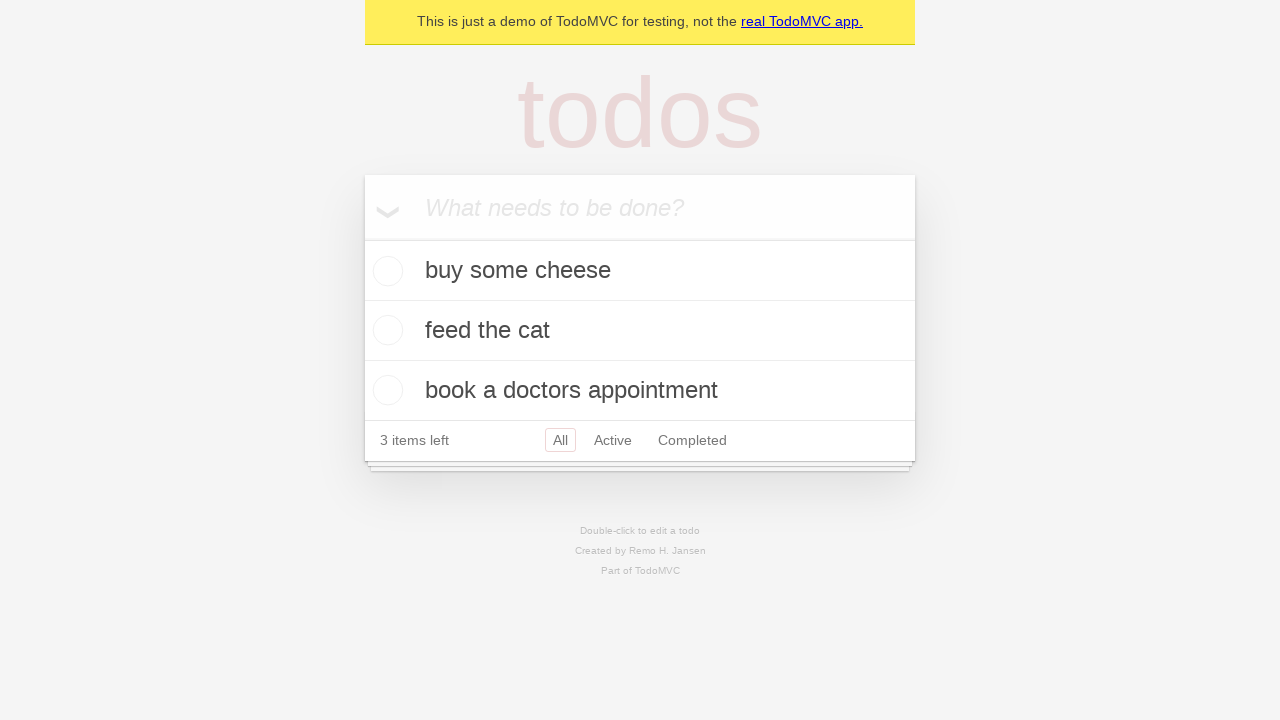

Waited for all three todos to be displayed in the list
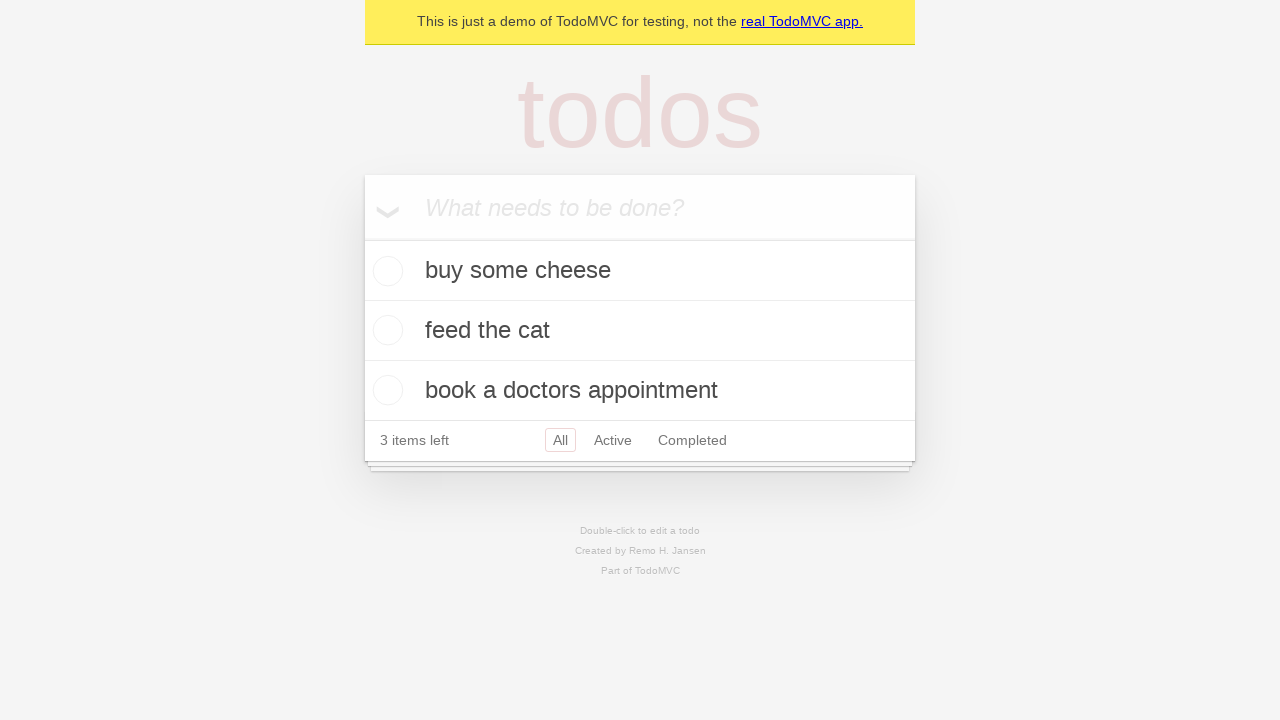

Checked the first todo item as completed at (385, 271) on .todo-list li .toggle >> nth=0
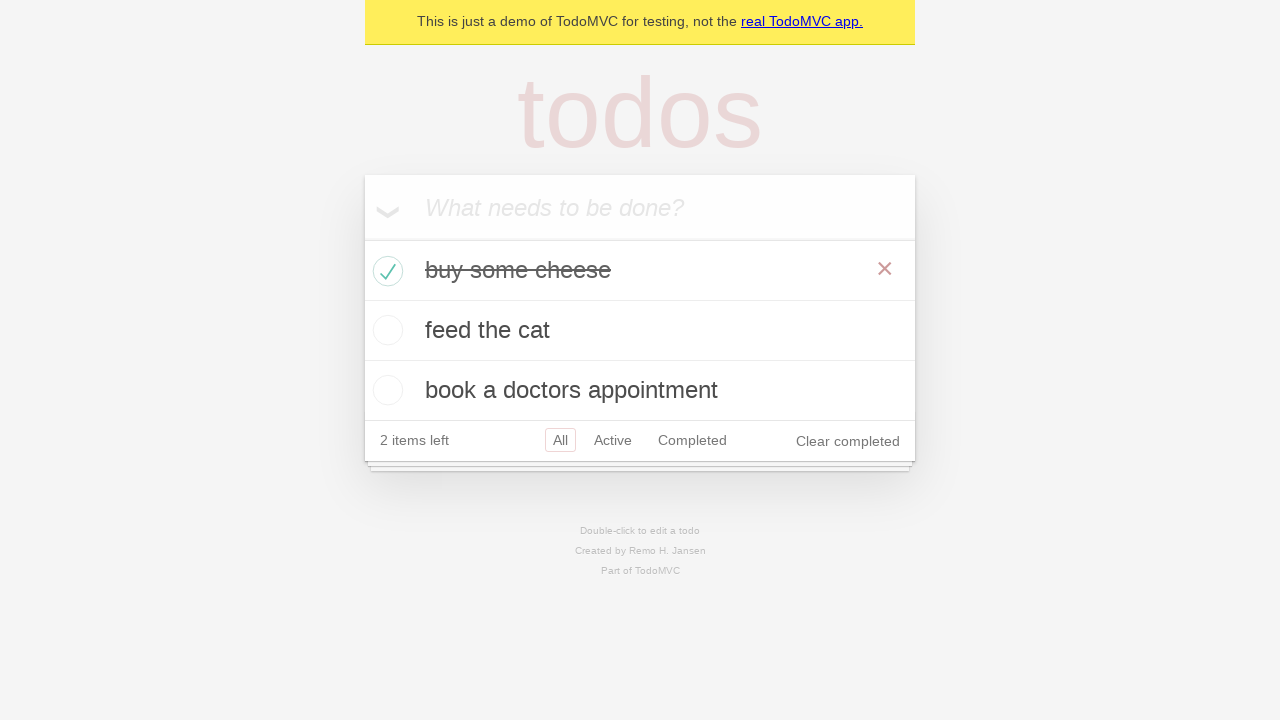

Clear completed button appeared after marking first todo as done
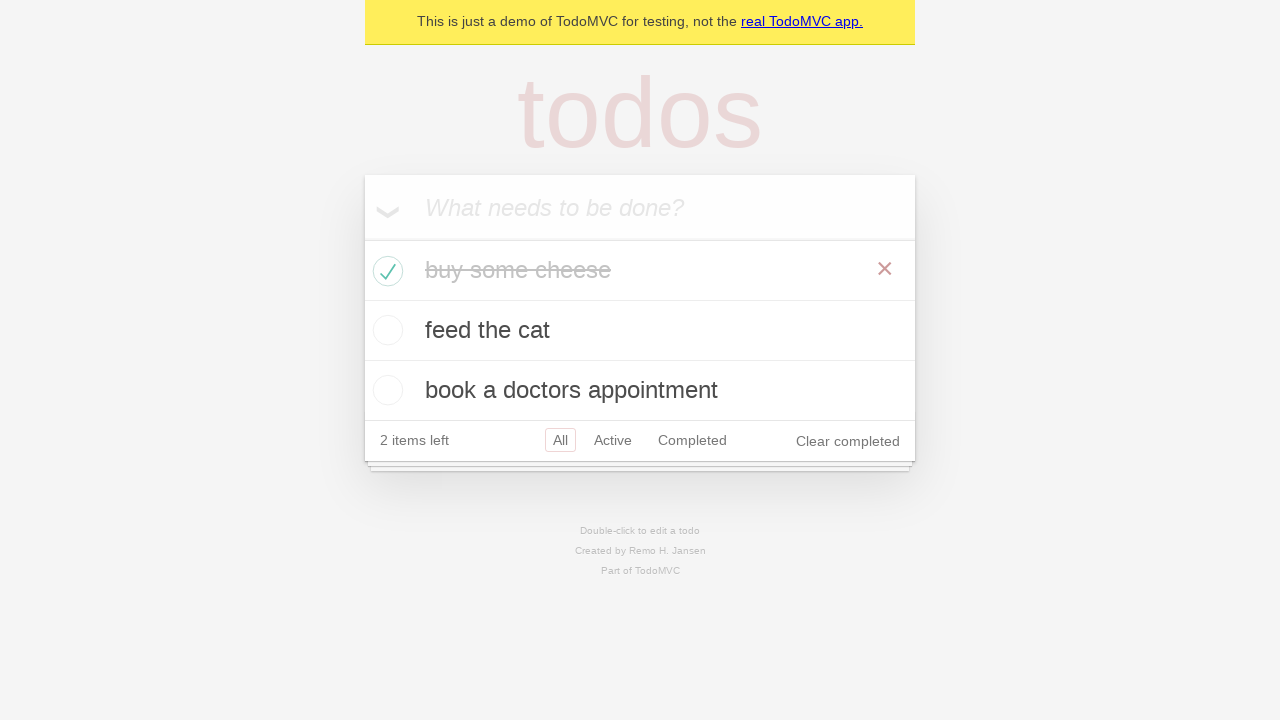

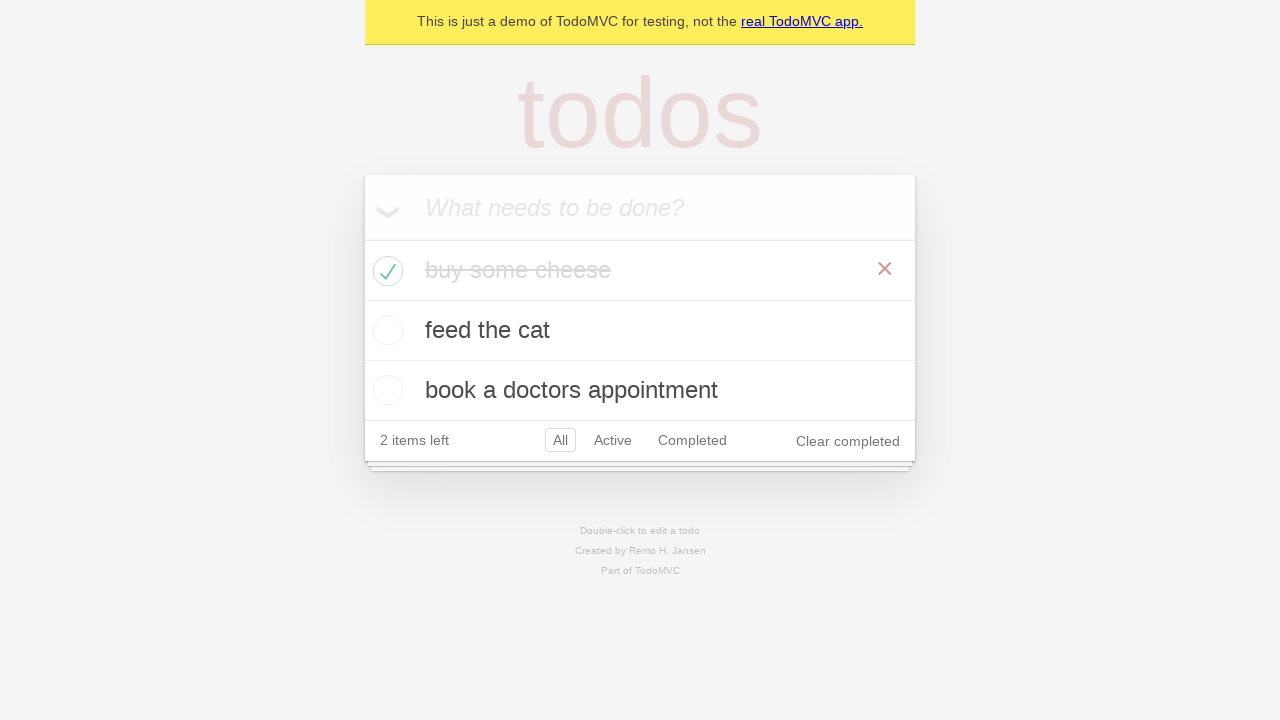